Tests navigation to pricing page and verifies the button names are displayed correctly

Starting URL: https://ipbase.com/

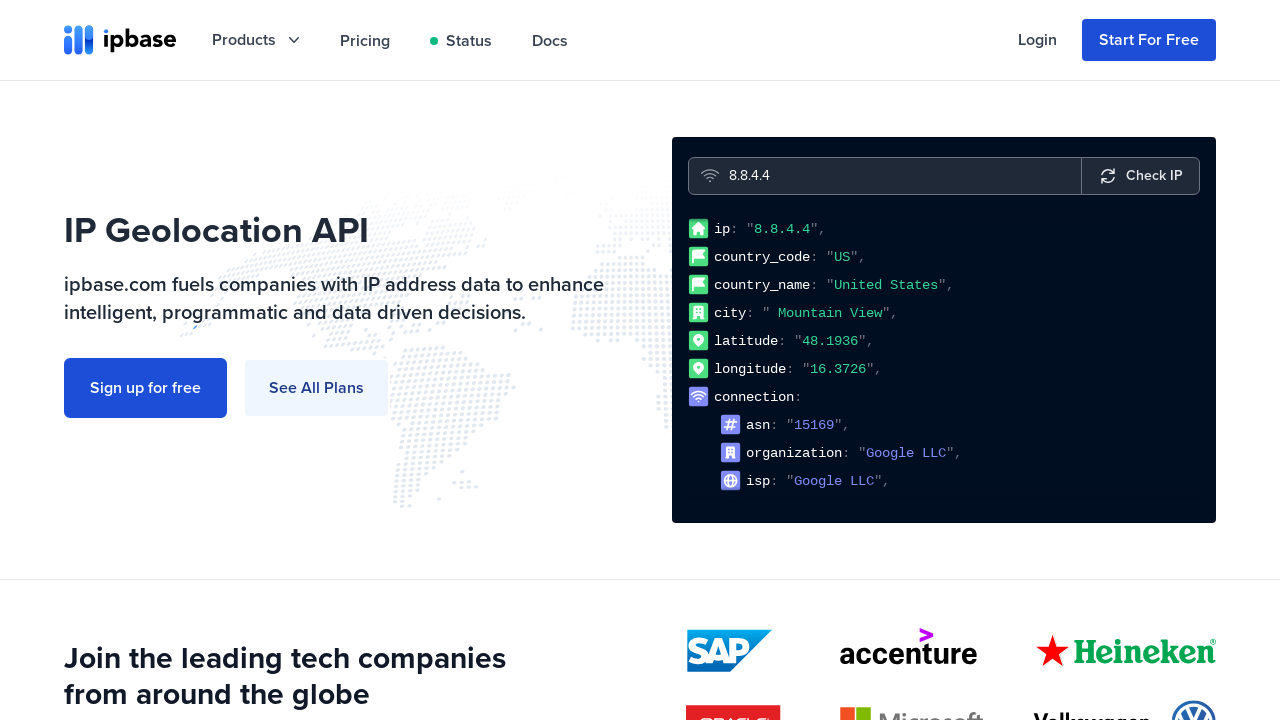

Clicked on the pricing link at (365, 40) on xpath=//div[starts-with(@class, 'hidden relative')]/child::a[1]
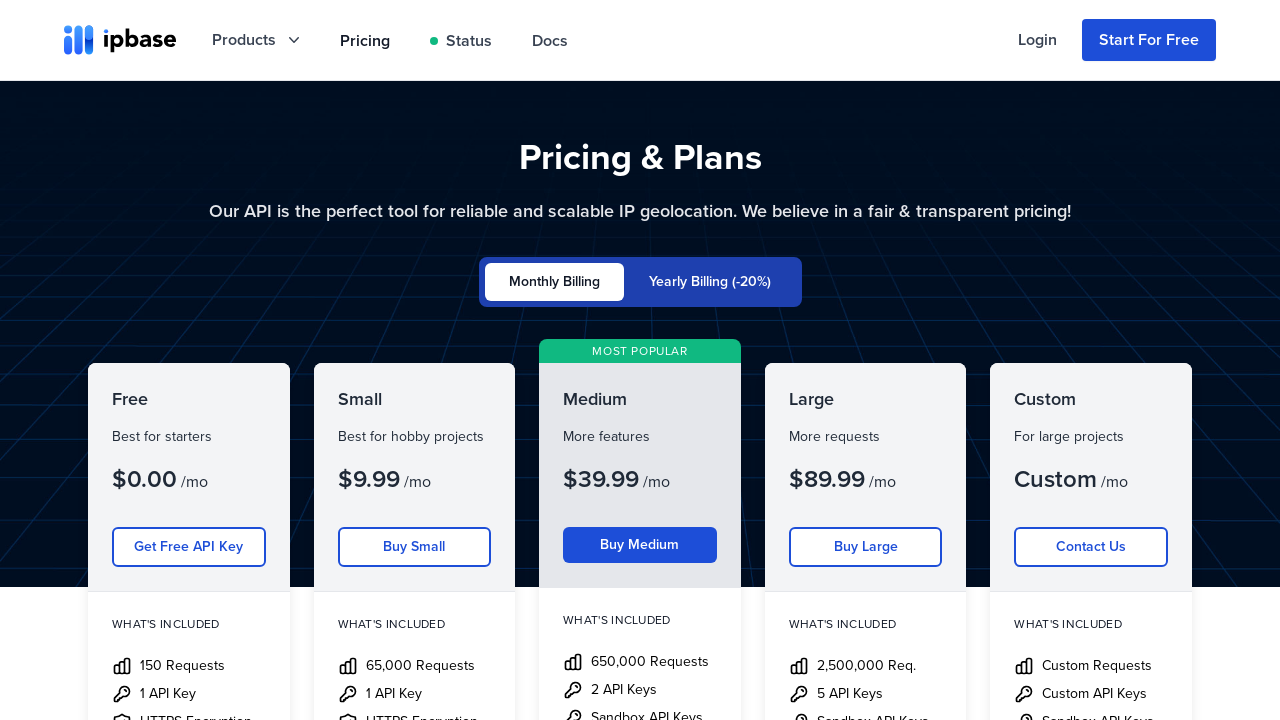

Waited for pricing page buttons to be visible
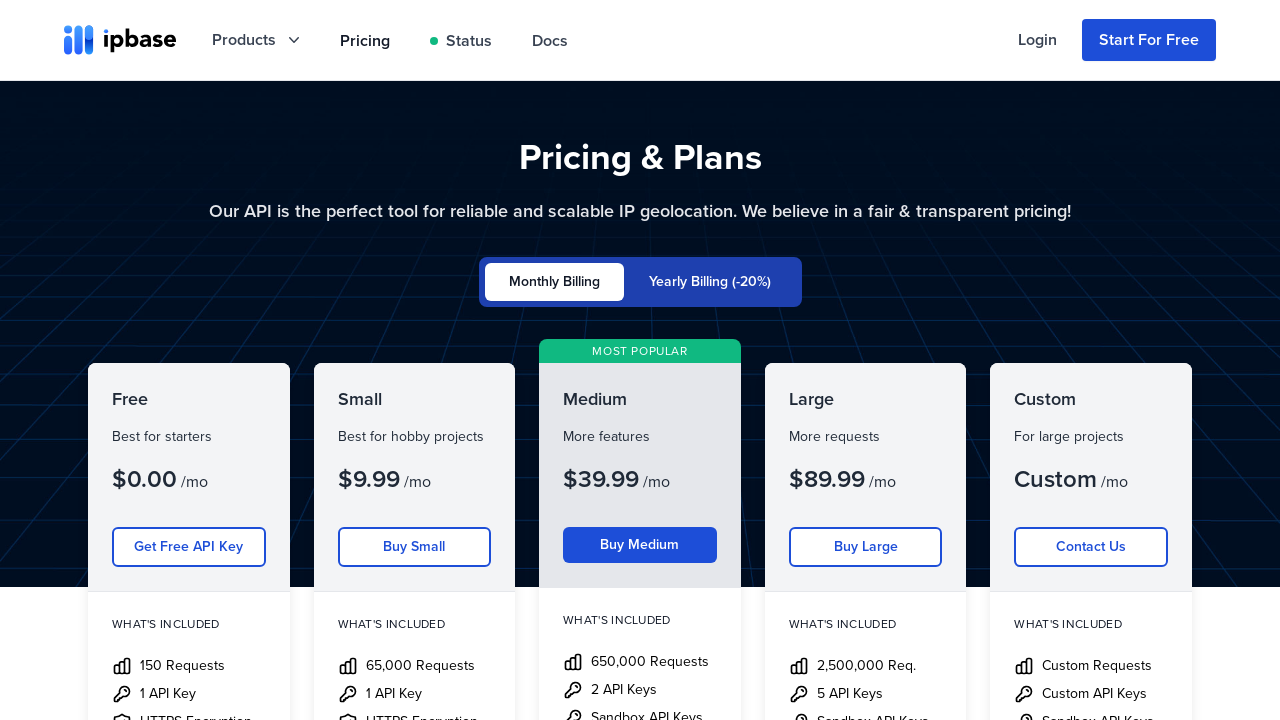

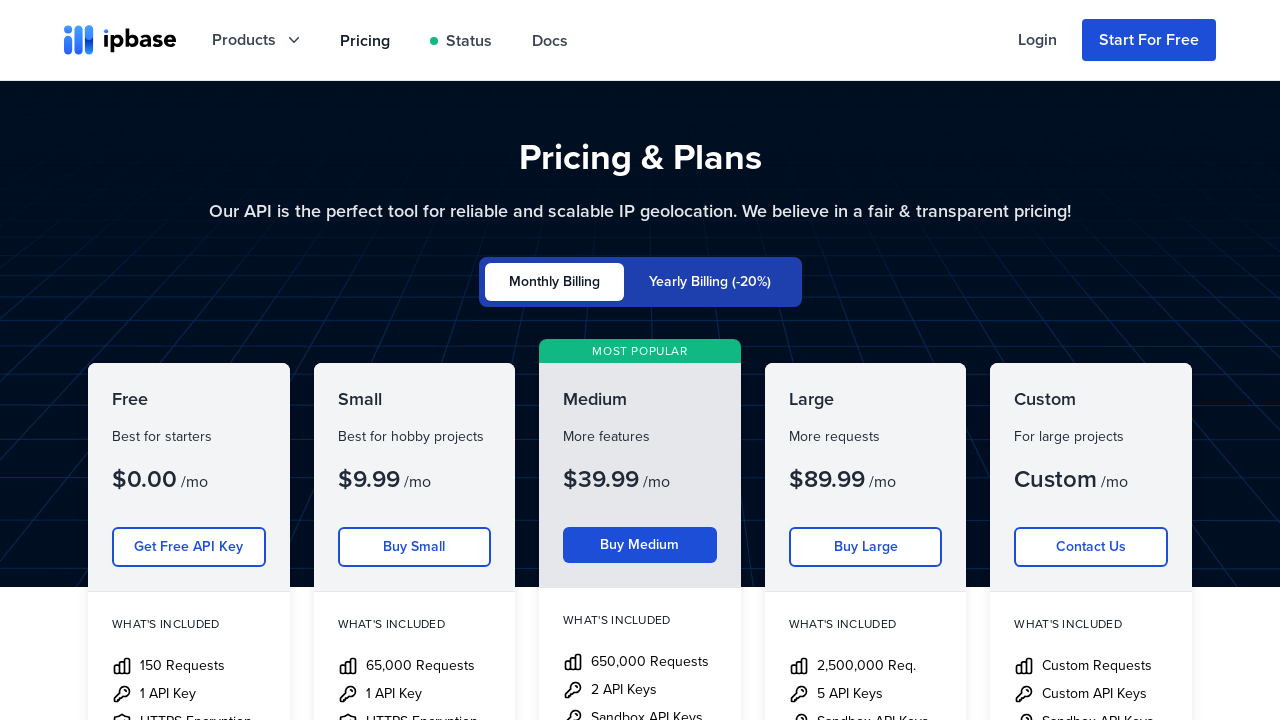